Tests JavaScript alert handling by clicking a button that triggers an alert and accepting it

Starting URL: http://tizag.com/javascriptT/javascriptalert.php

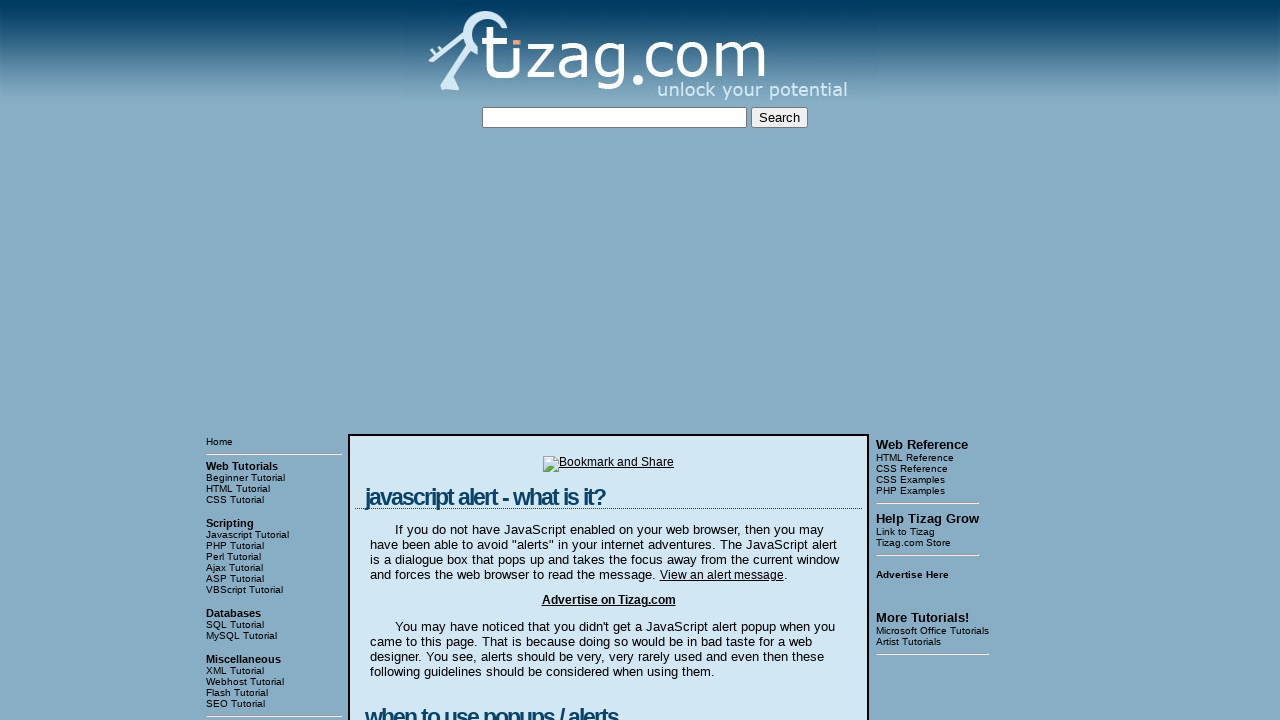

Clicked button to trigger JavaScript alert at (428, 361) on [type='button']
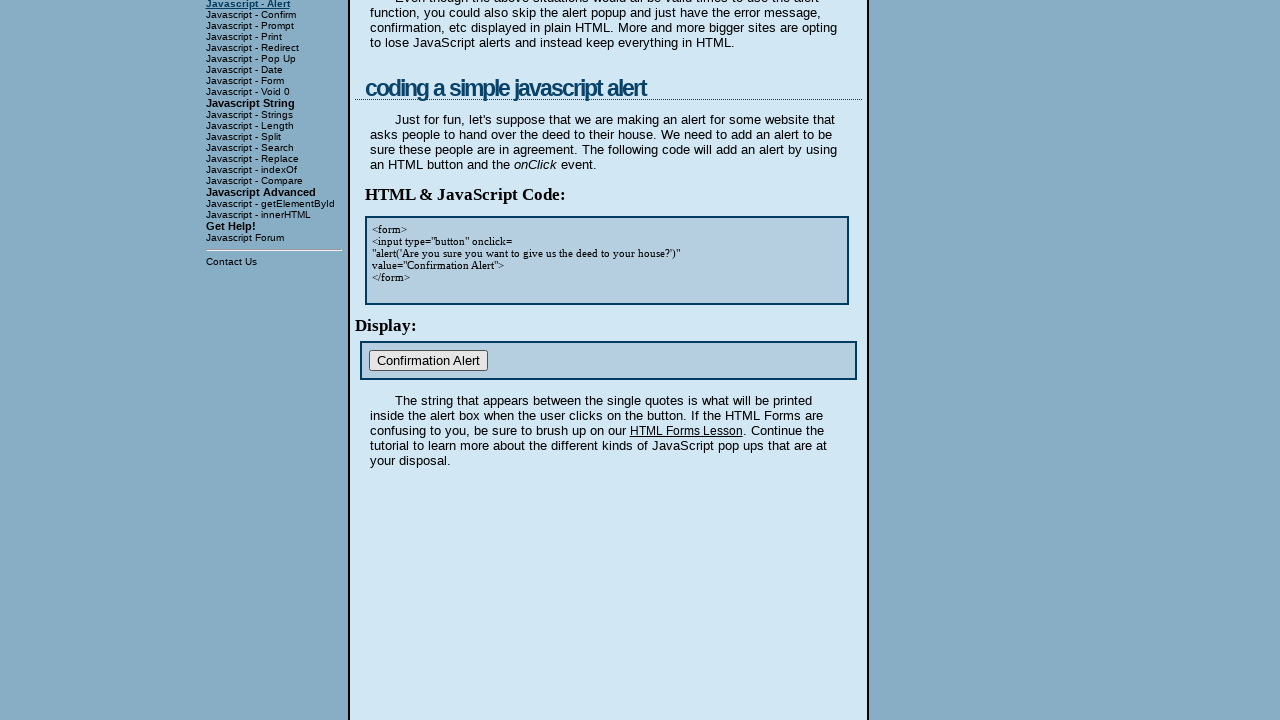

Set up dialog handler to accept alert
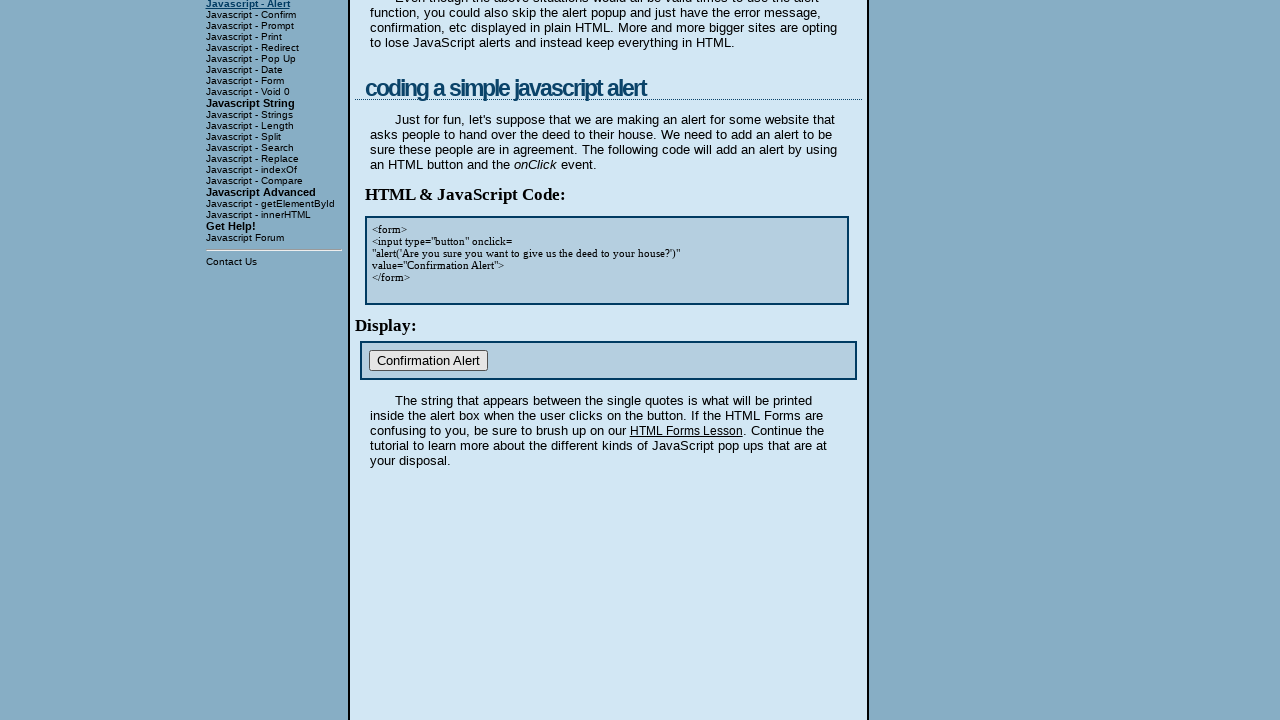

Waited 1 second for alert to be processed
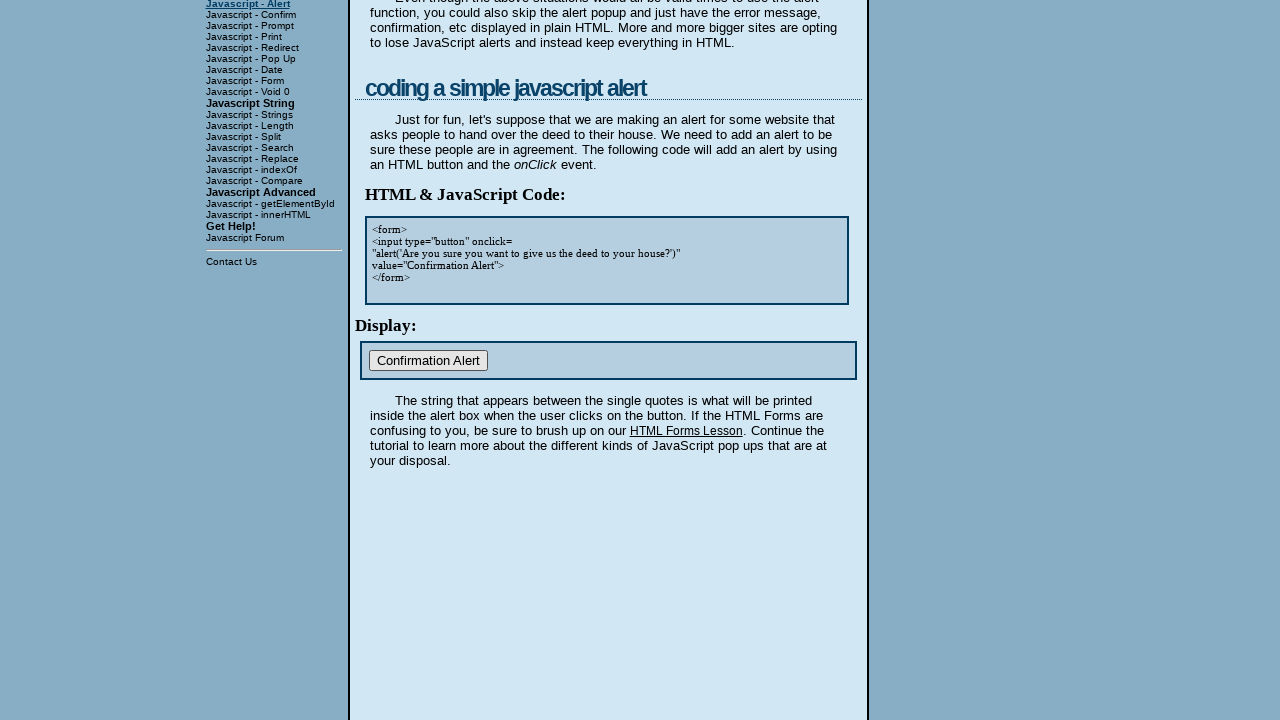

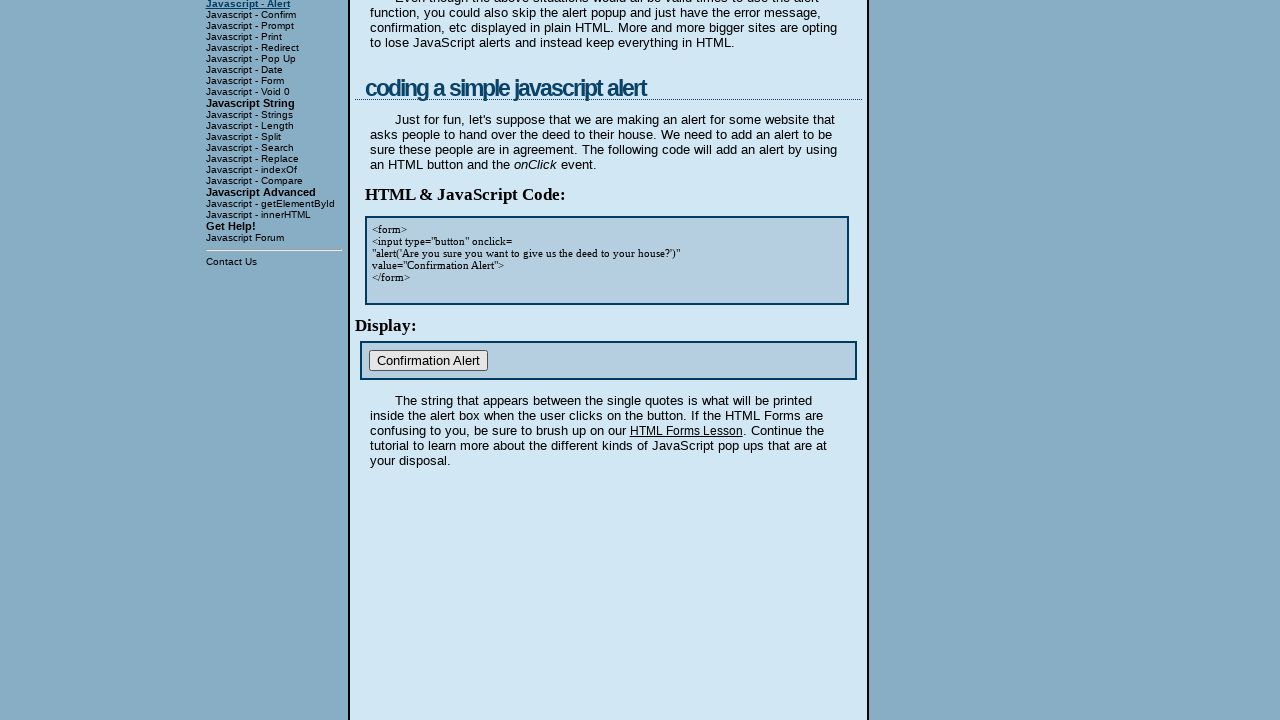